Tests a countdown timer by waiting for it to reach "00" seconds using fluent wait polling

Starting URL: https://automationfc.github.io/fluent-wait/

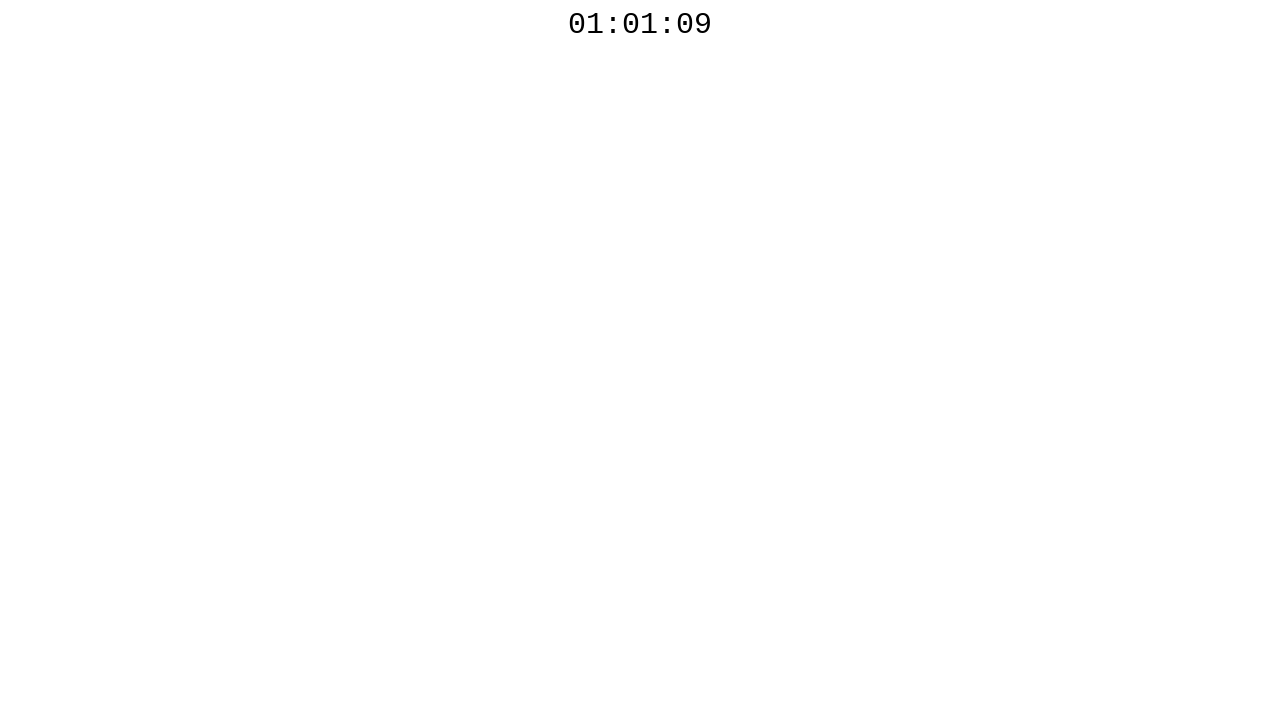

Located countdown timer element with ID 'javascript_countdown_time'
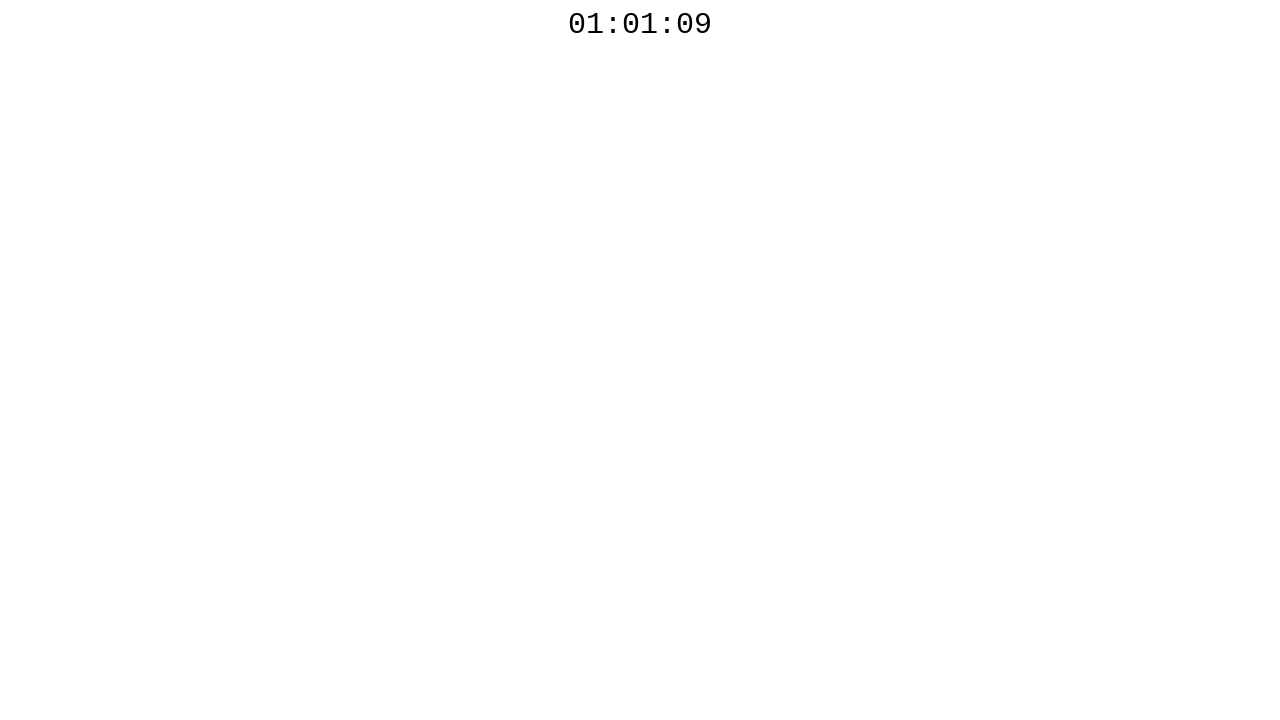

Polled countdown timer - current value: 01:01:09
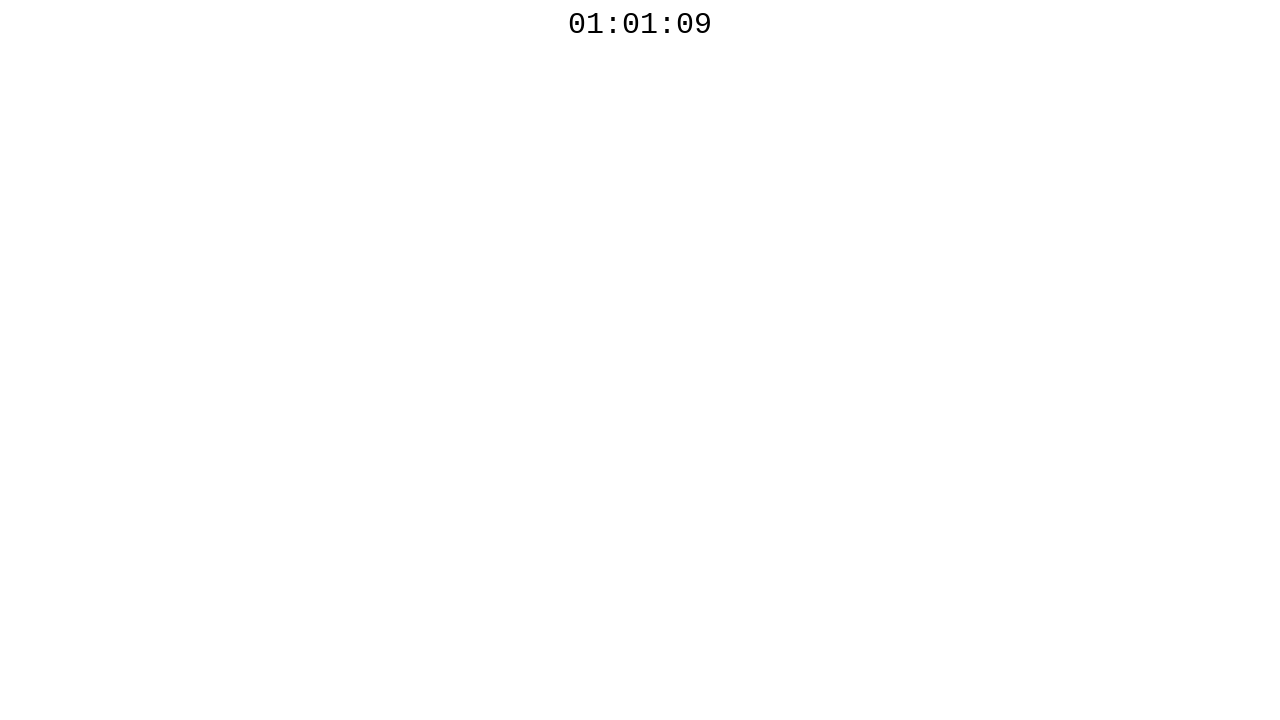

Waited 1 second before next countdown check
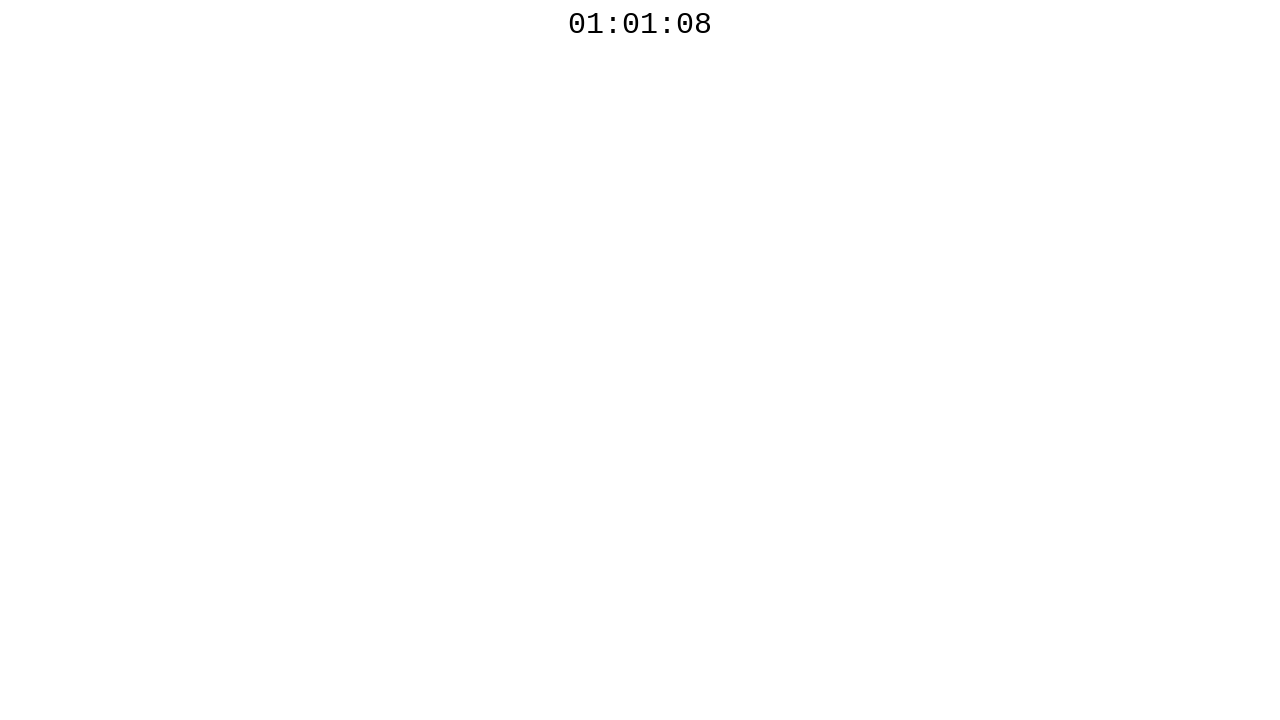

Polled countdown timer - current value: 01:01:08
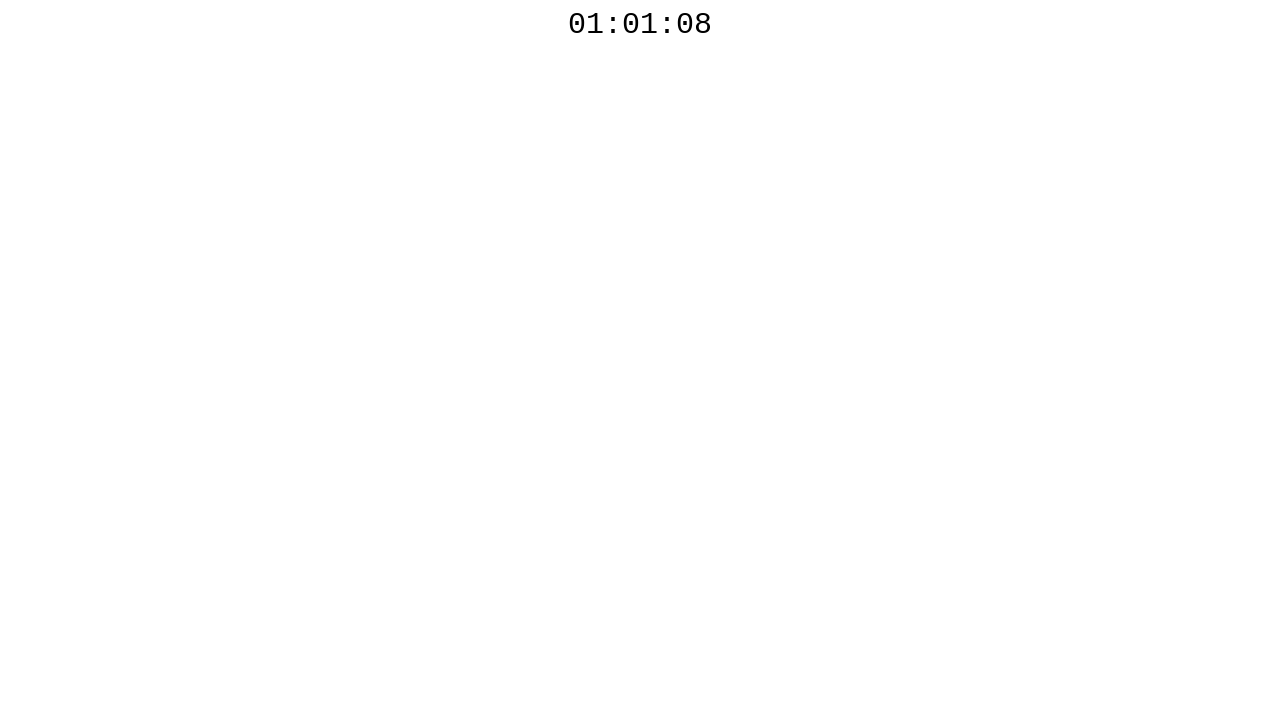

Waited 1 second before next countdown check
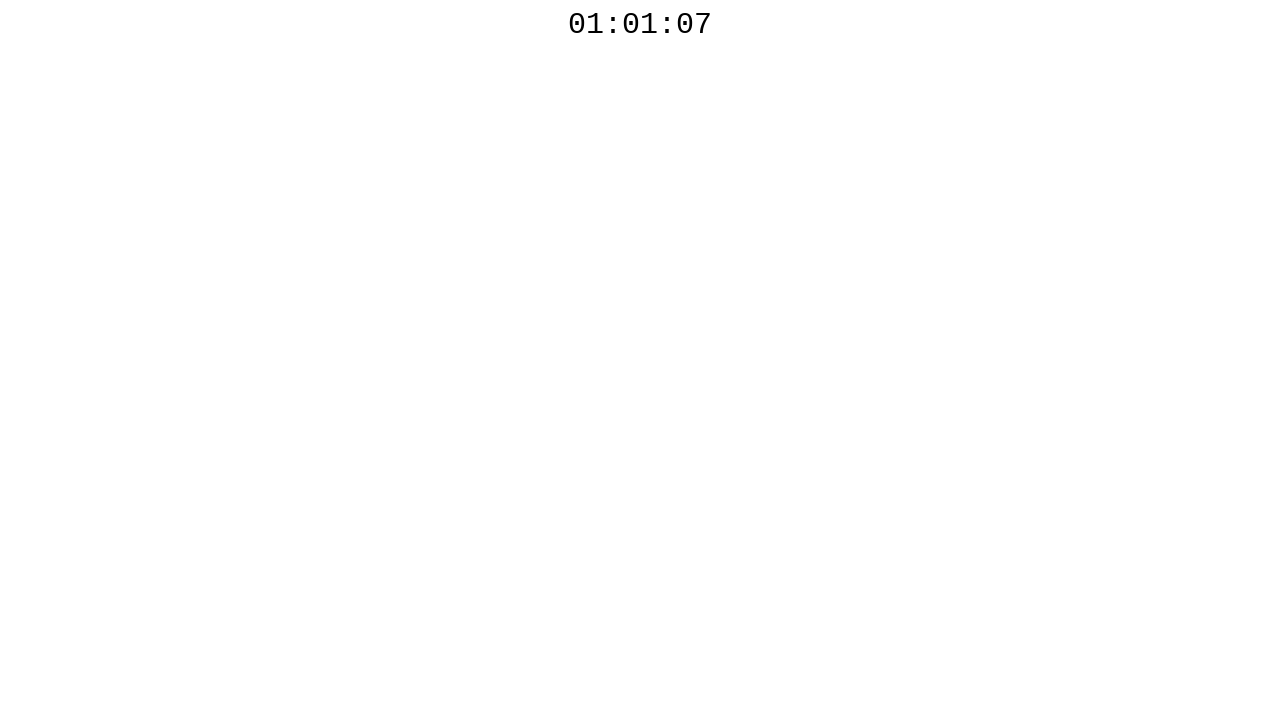

Polled countdown timer - current value: 01:01:07
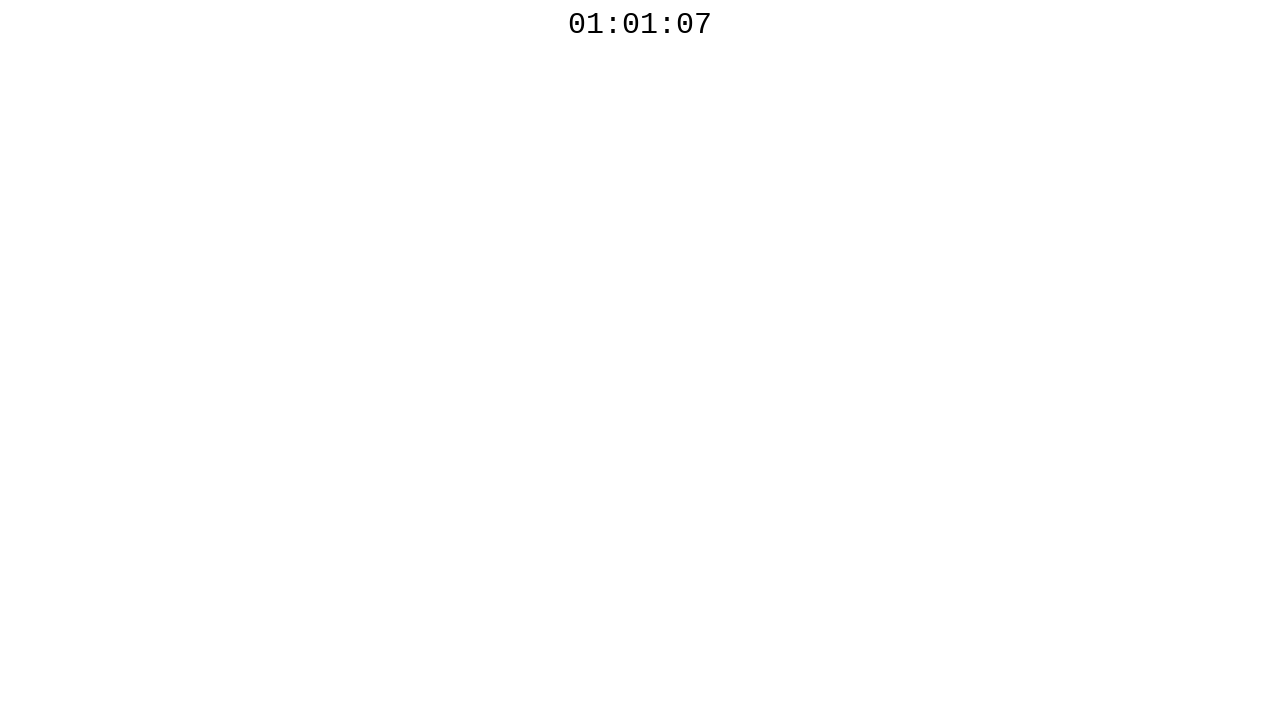

Waited 1 second before next countdown check
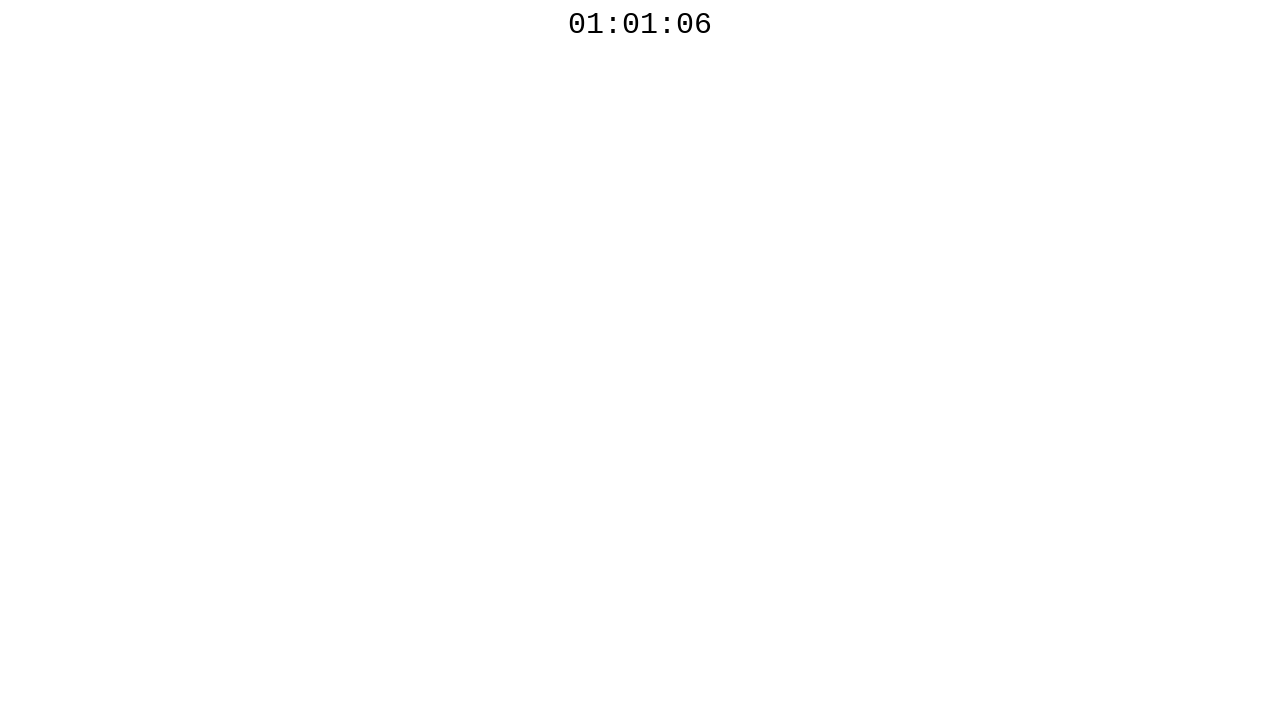

Polled countdown timer - current value: 01:01:06
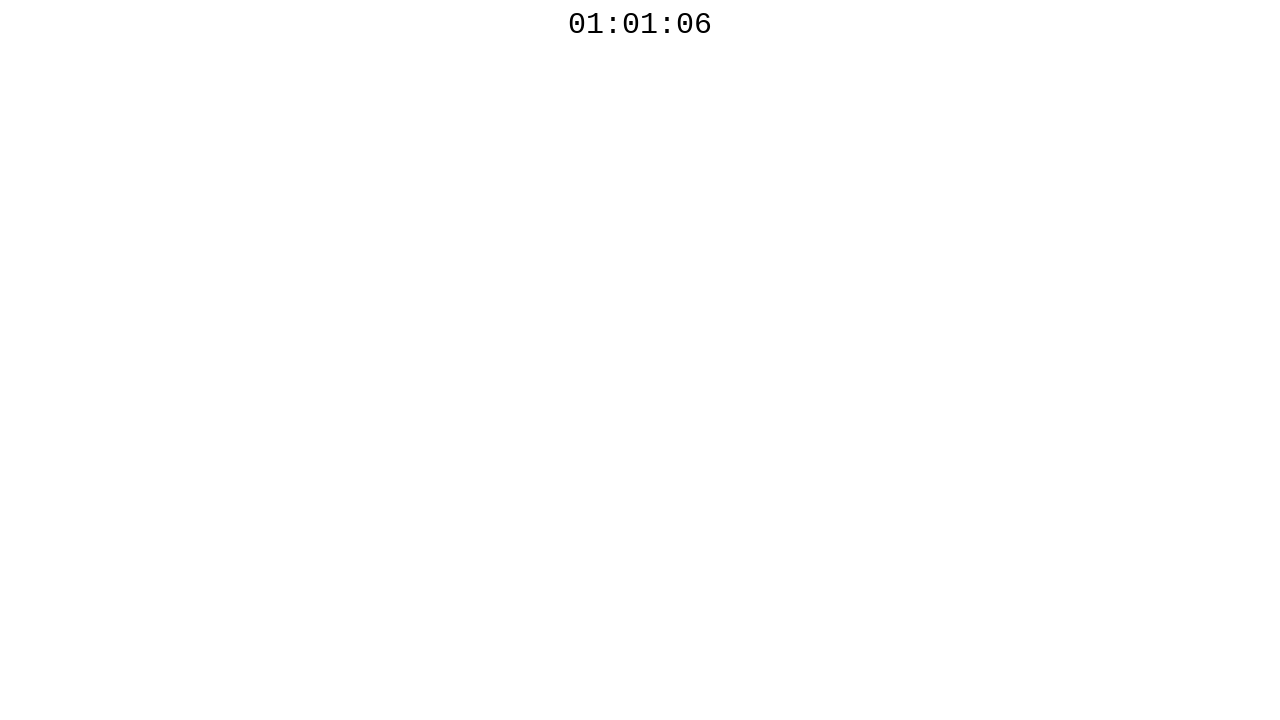

Waited 1 second before next countdown check
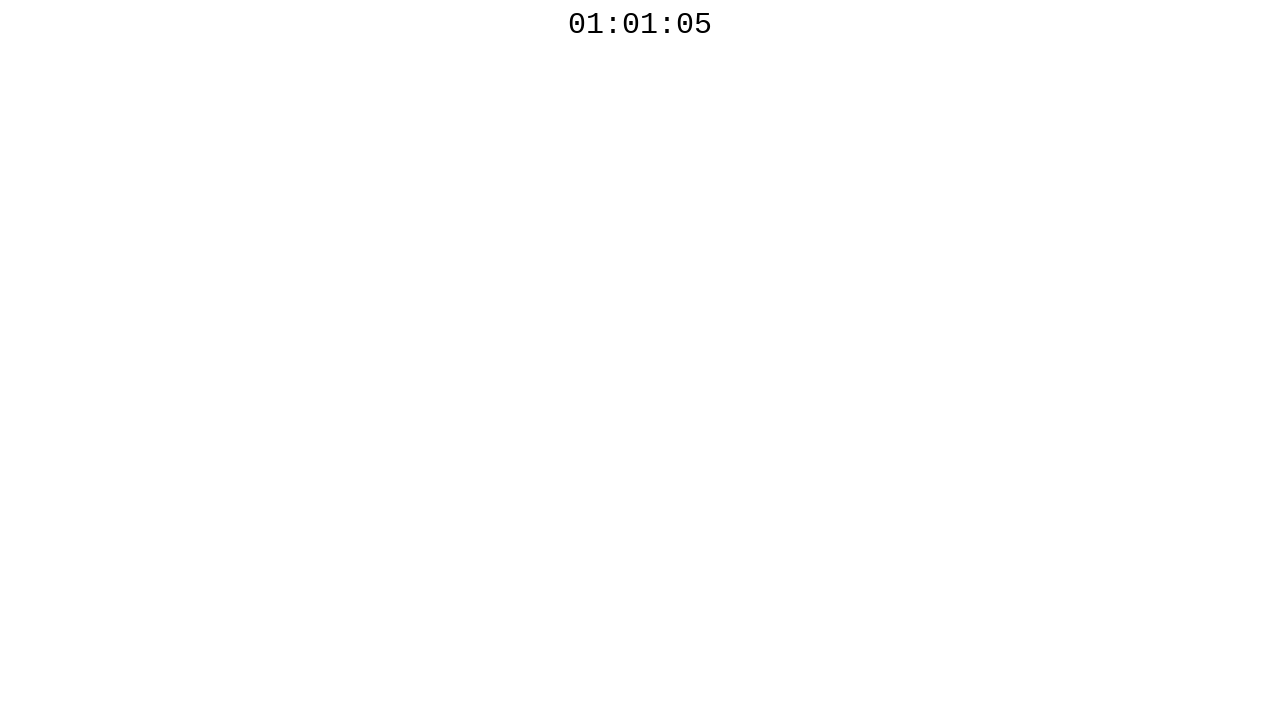

Polled countdown timer - current value: 01:01:04
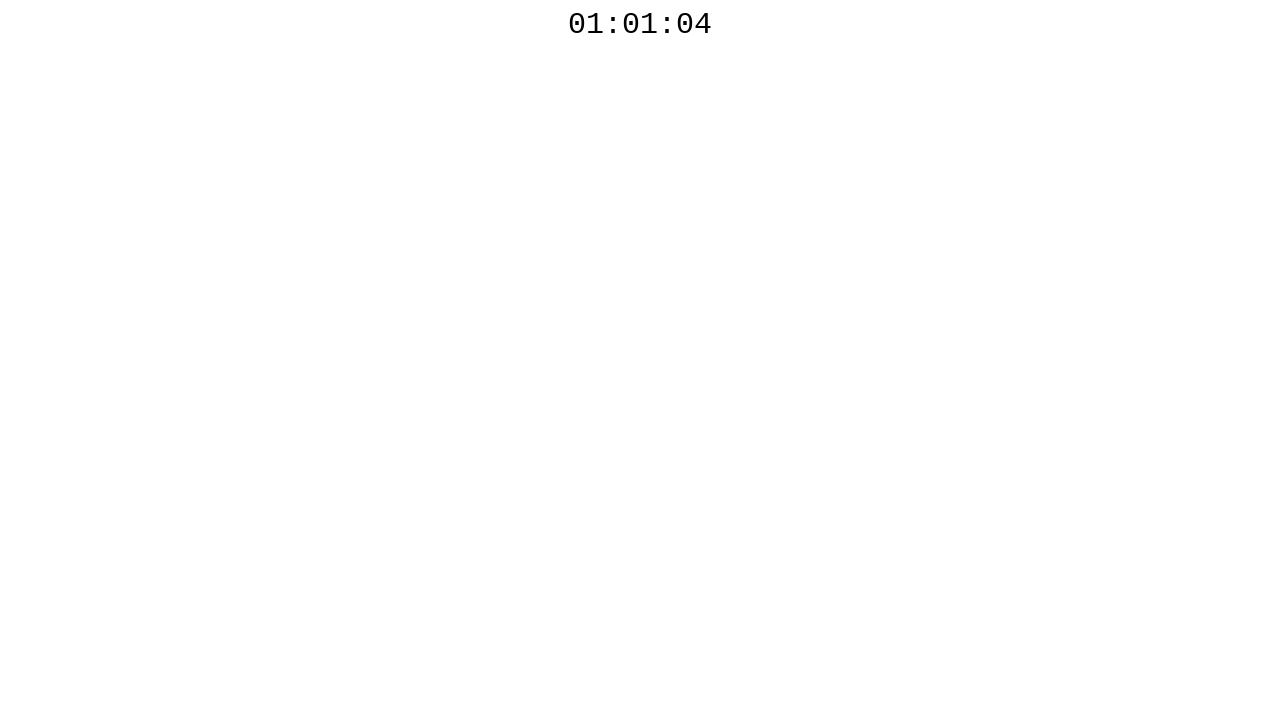

Waited 1 second before next countdown check
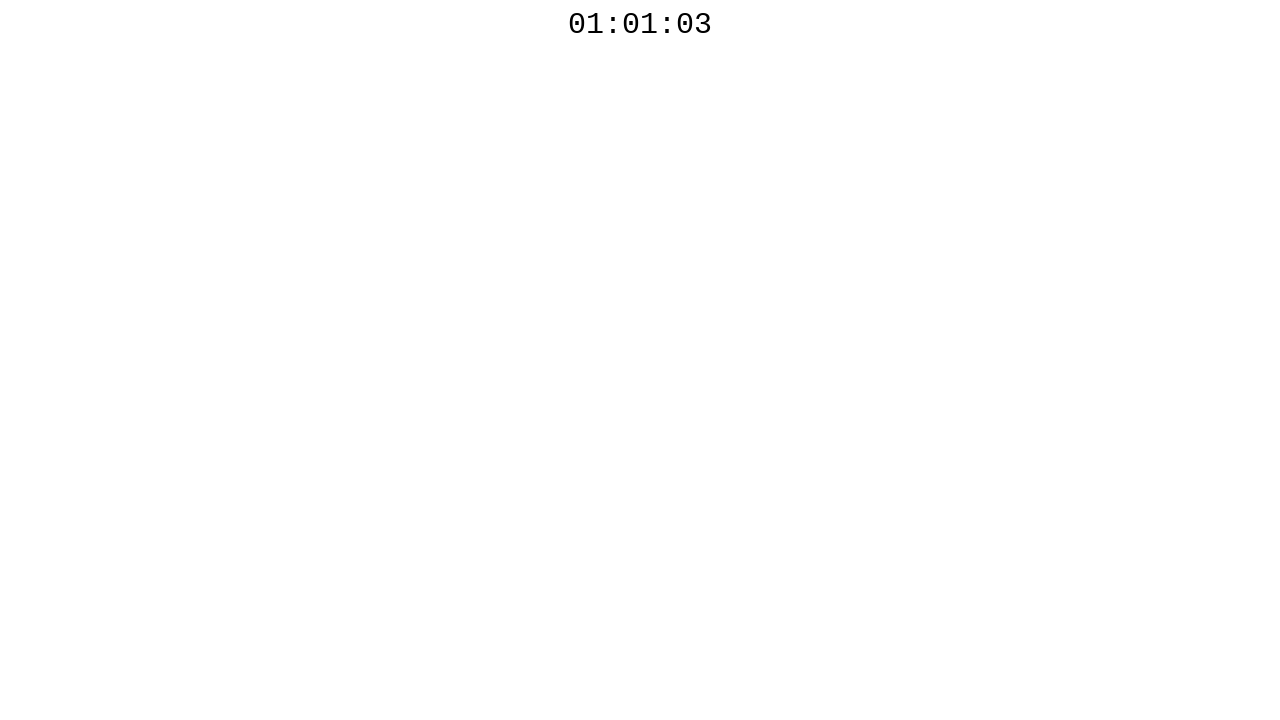

Polled countdown timer - current value: 01:01:03
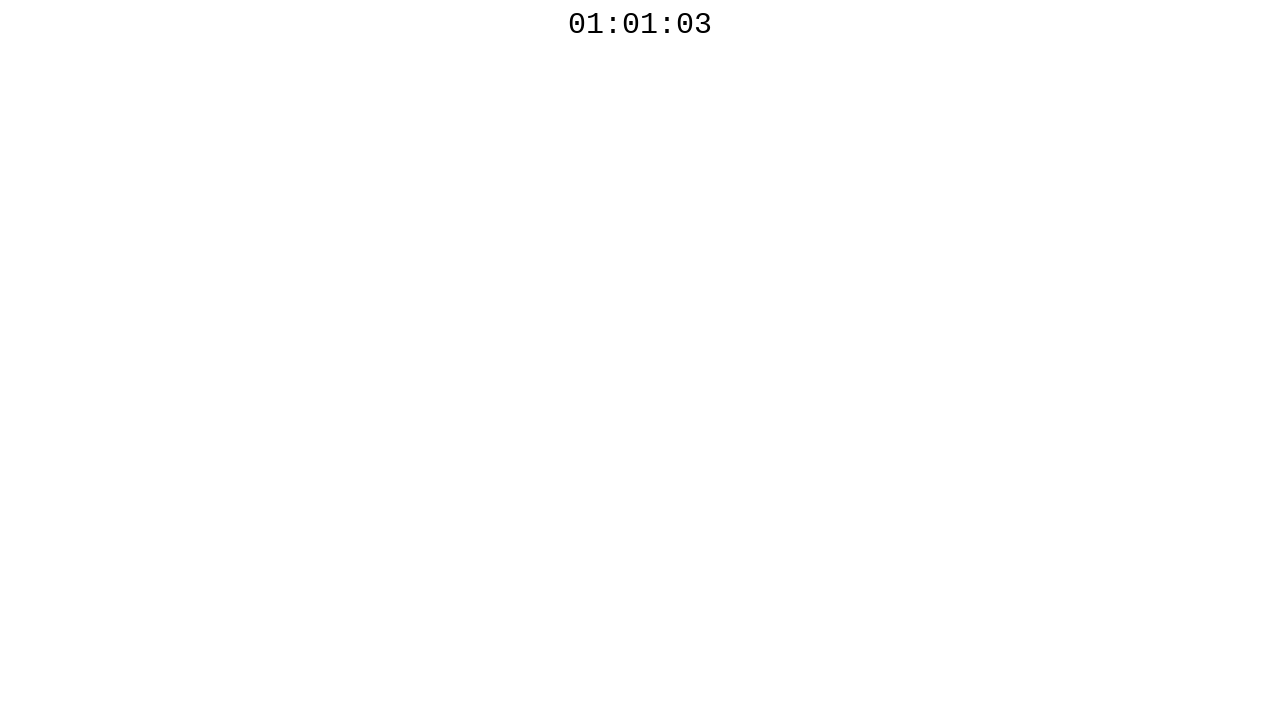

Waited 1 second before next countdown check
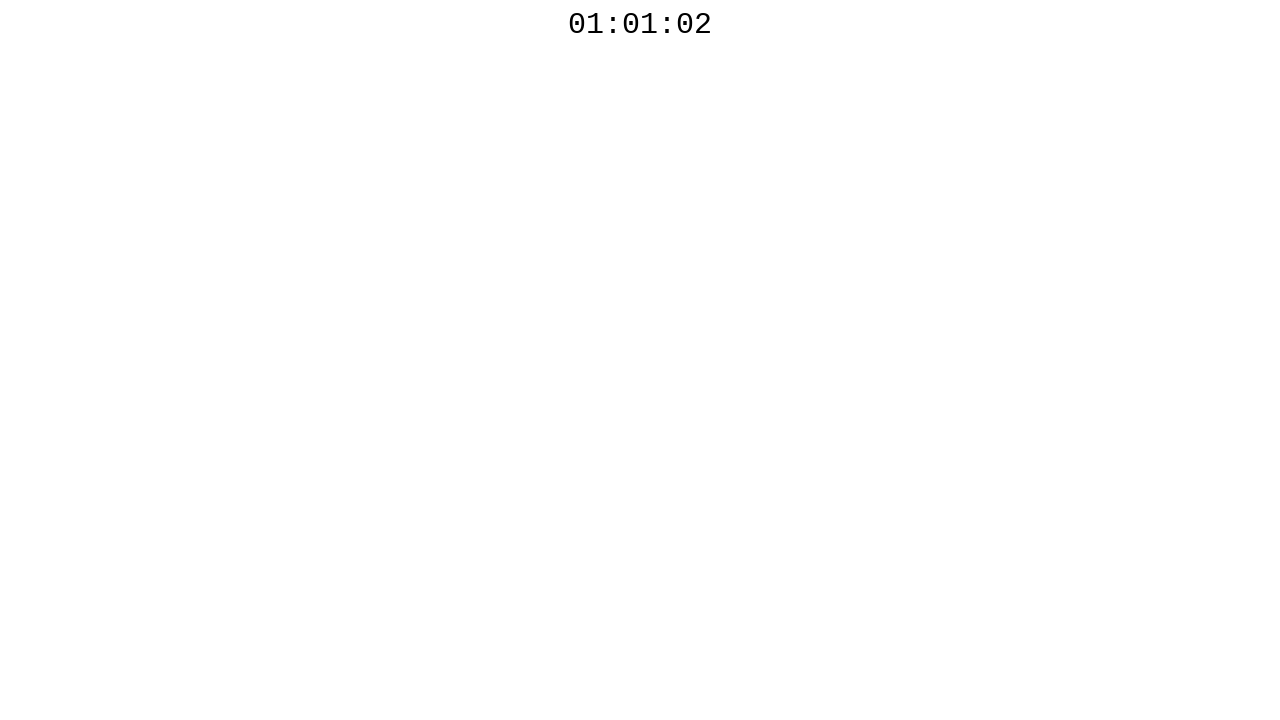

Polled countdown timer - current value: 01:01:02
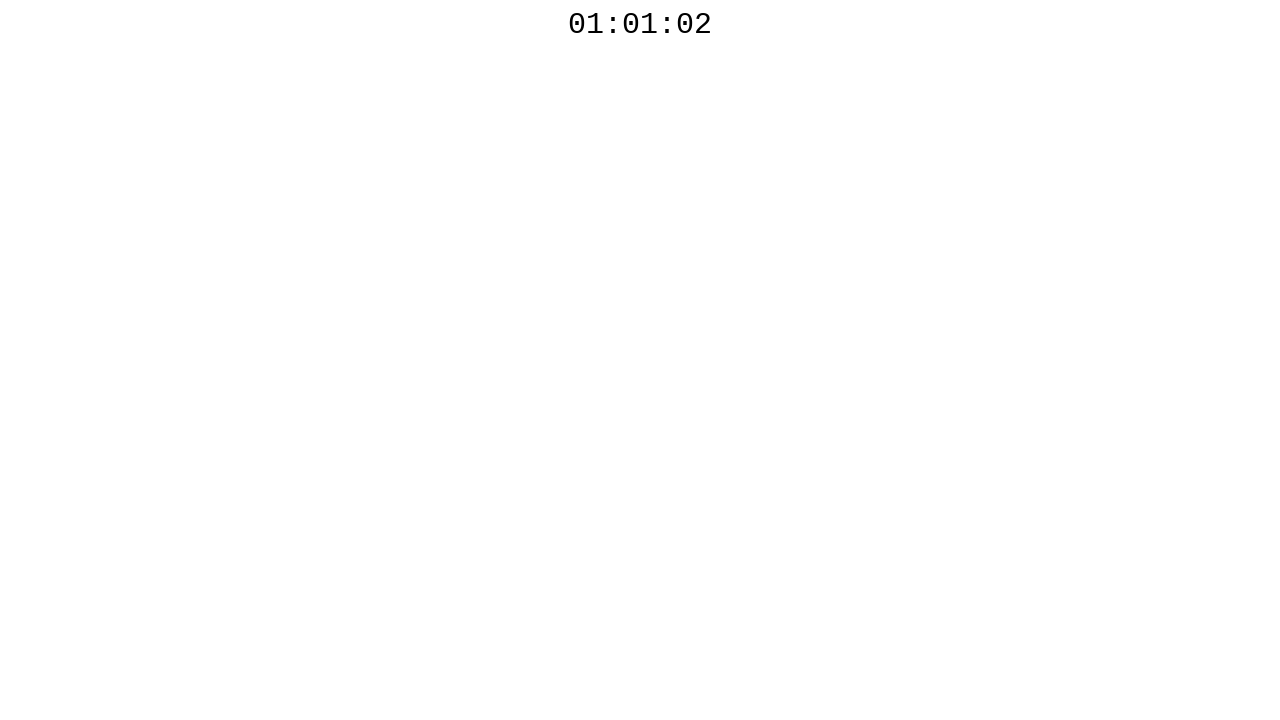

Waited 1 second before next countdown check
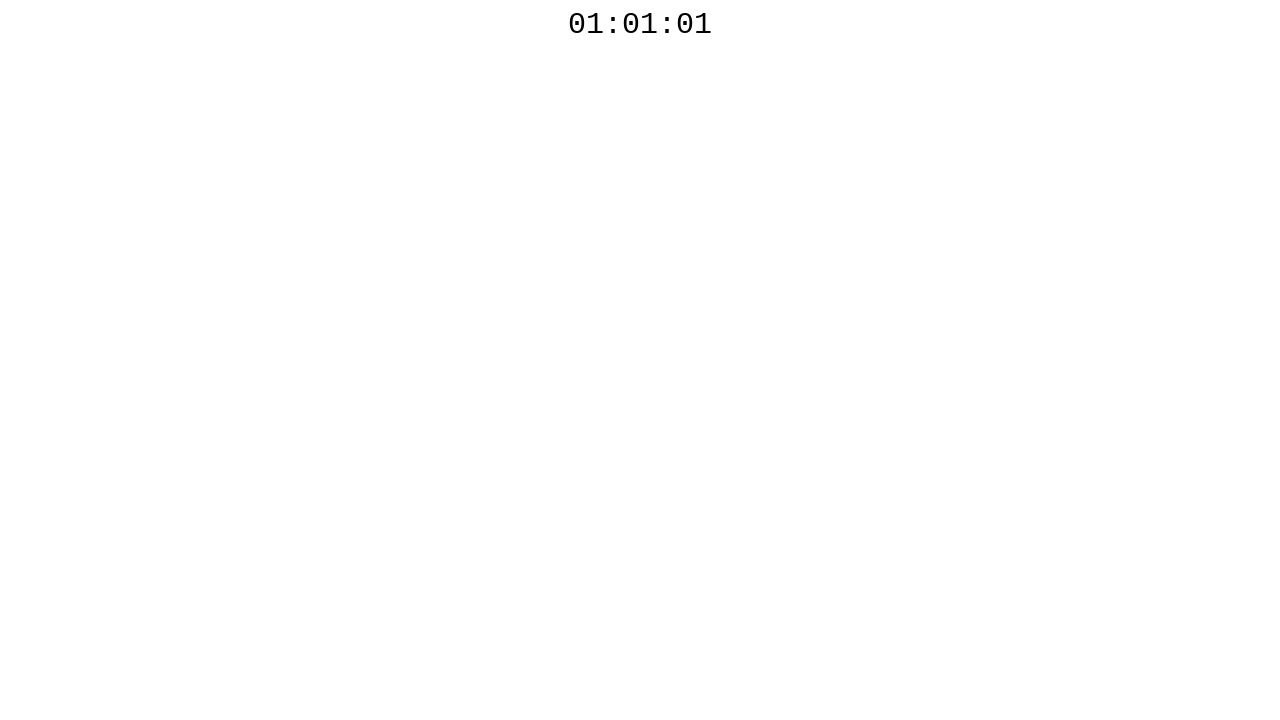

Polled countdown timer - current value: 01:01:01
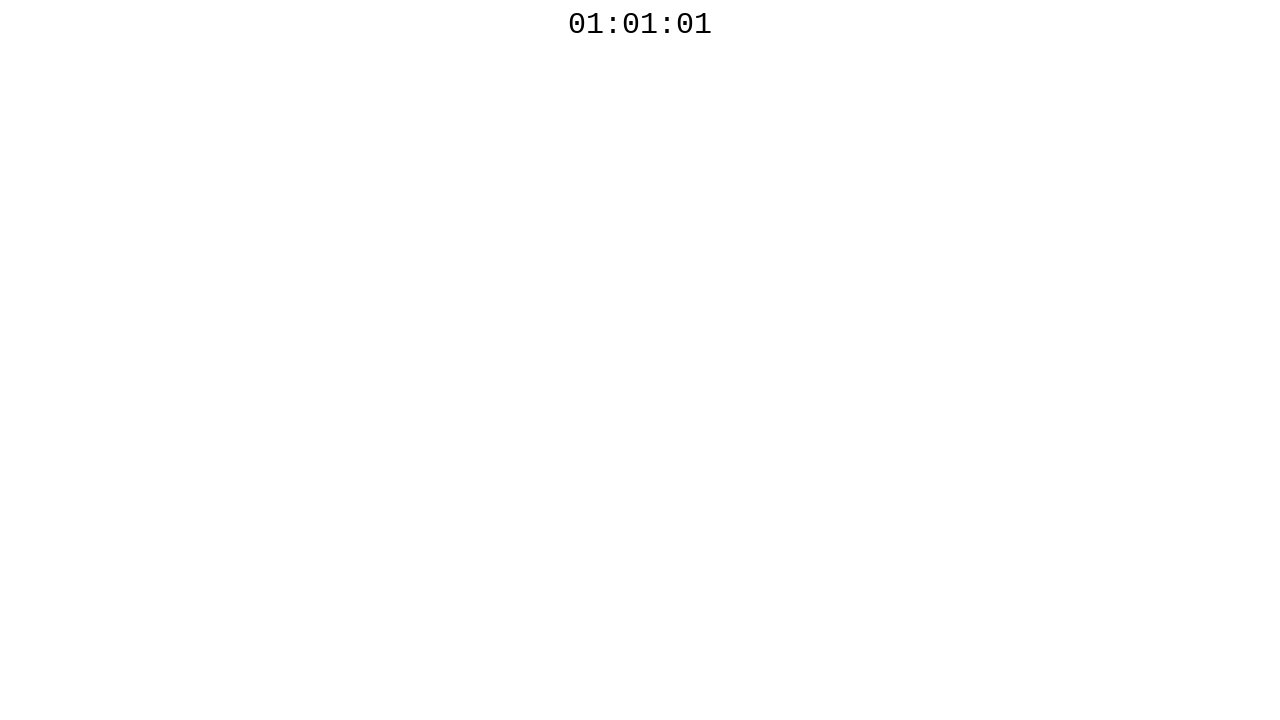

Waited 1 second before next countdown check
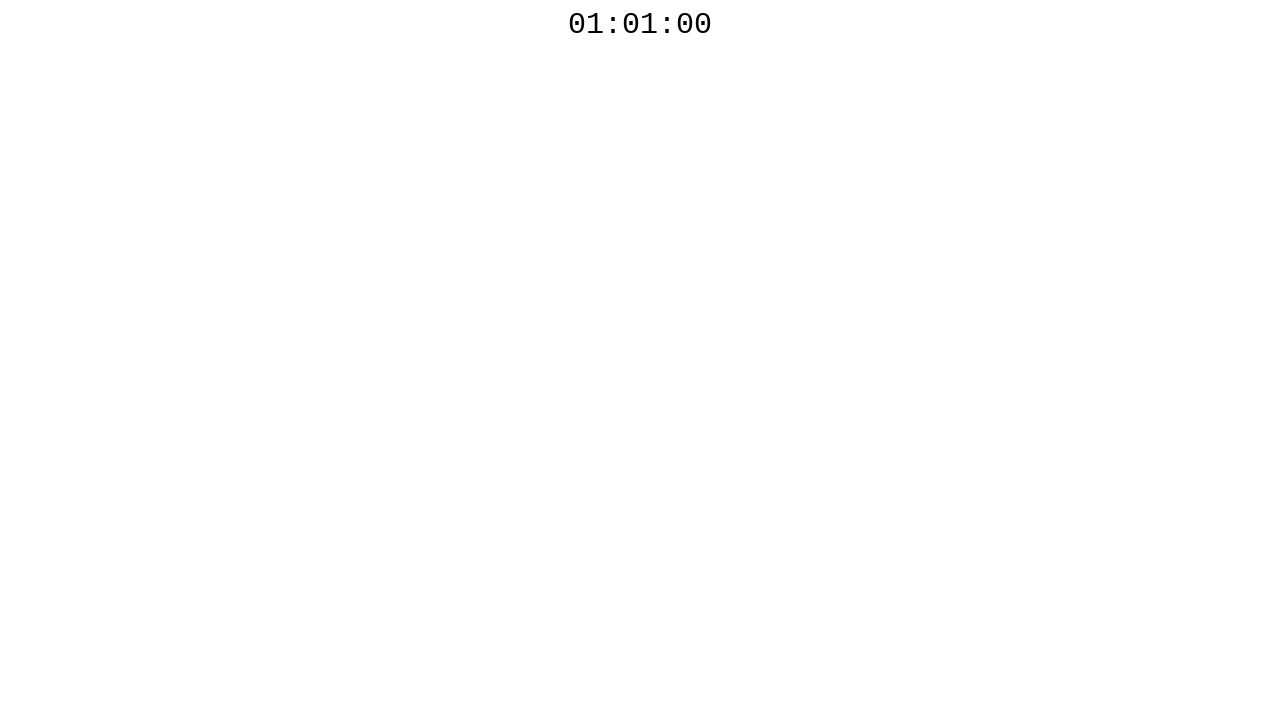

Polled countdown timer - current value: 01:01:00
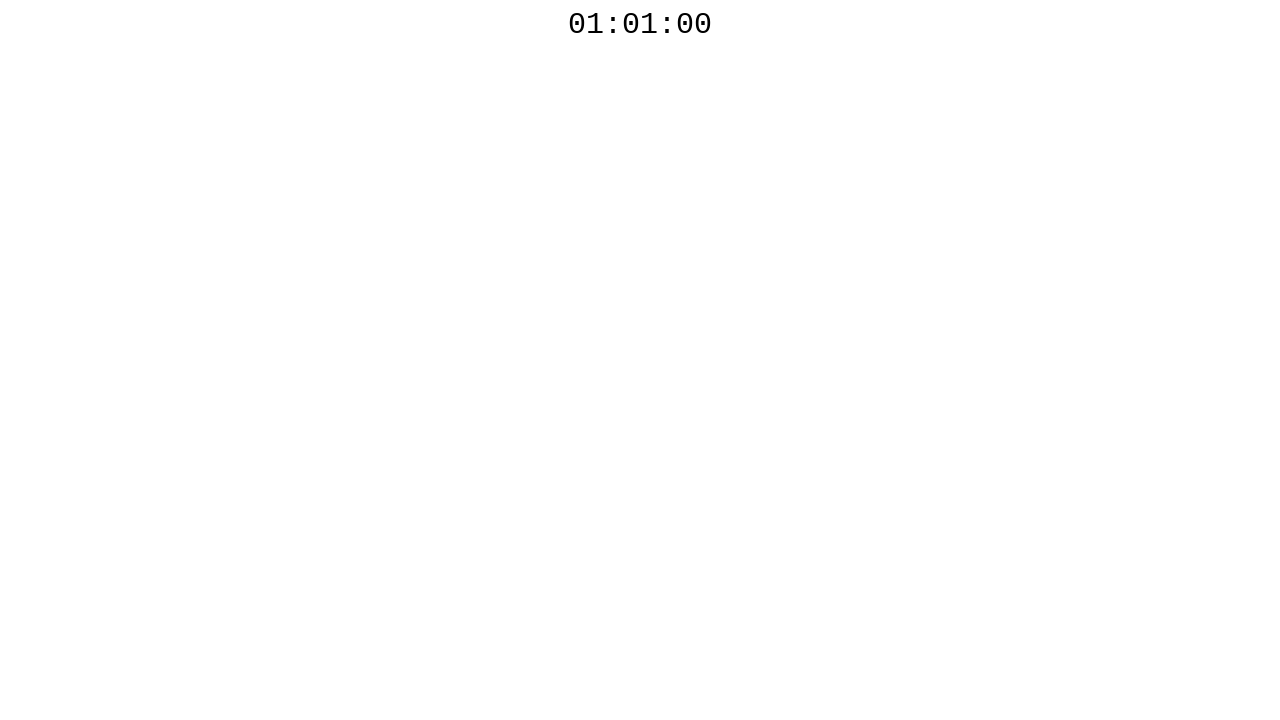

Countdown timer reached '00' - test condition met
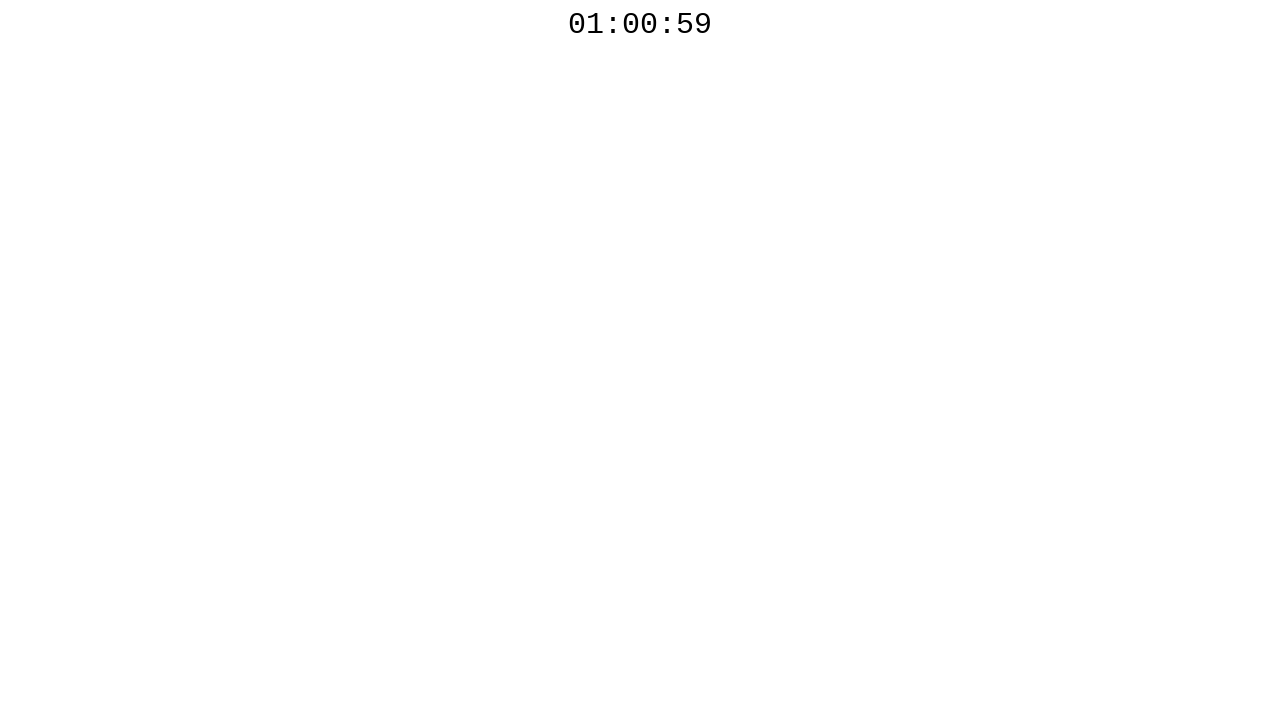

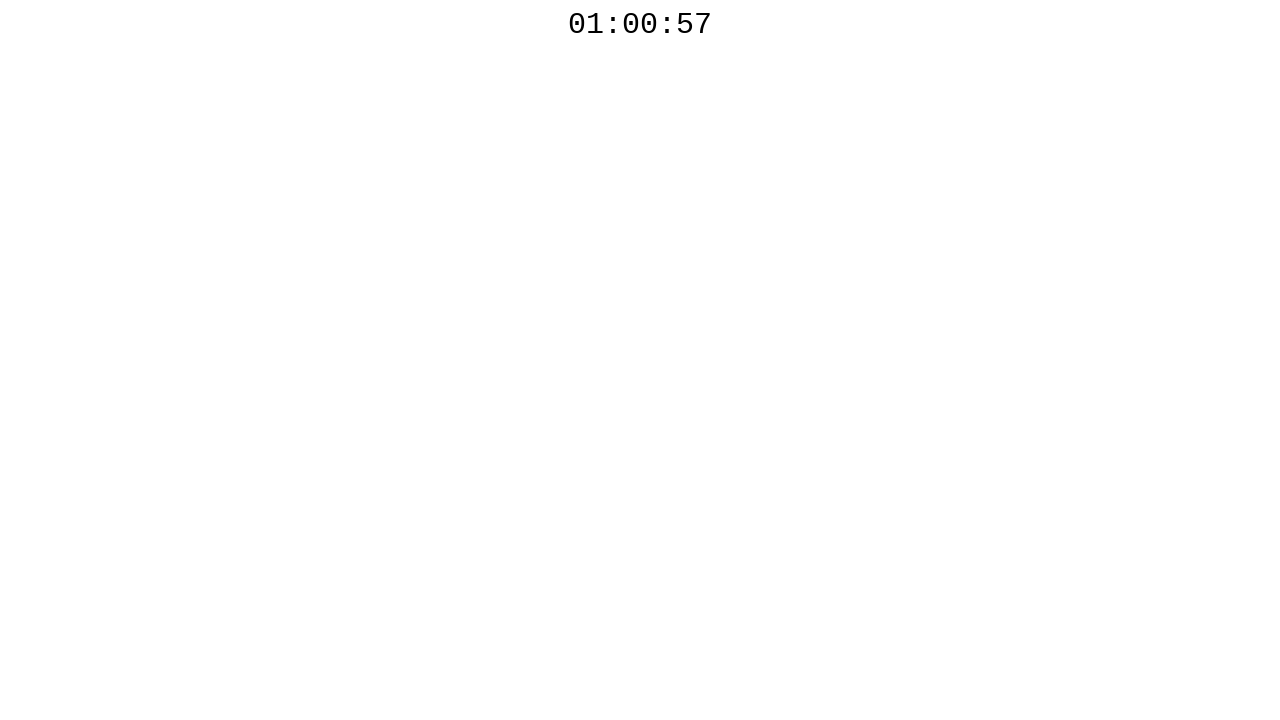